Tests the search functionality on CoinMarketCap by clicking the search area, entering a cryptocurrency name, and verifying the coin appears in the search results.

Starting URL: https://coinmarketcap.com/

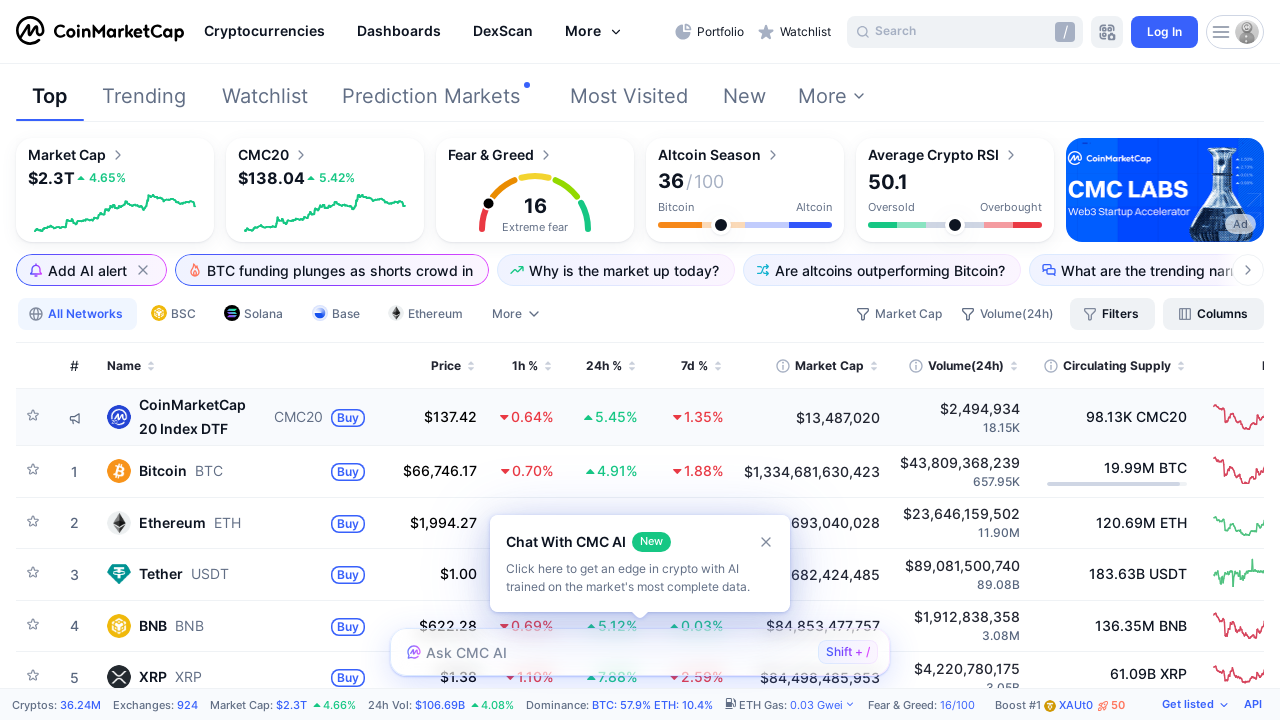

Page loaded (domcontentloaded state)
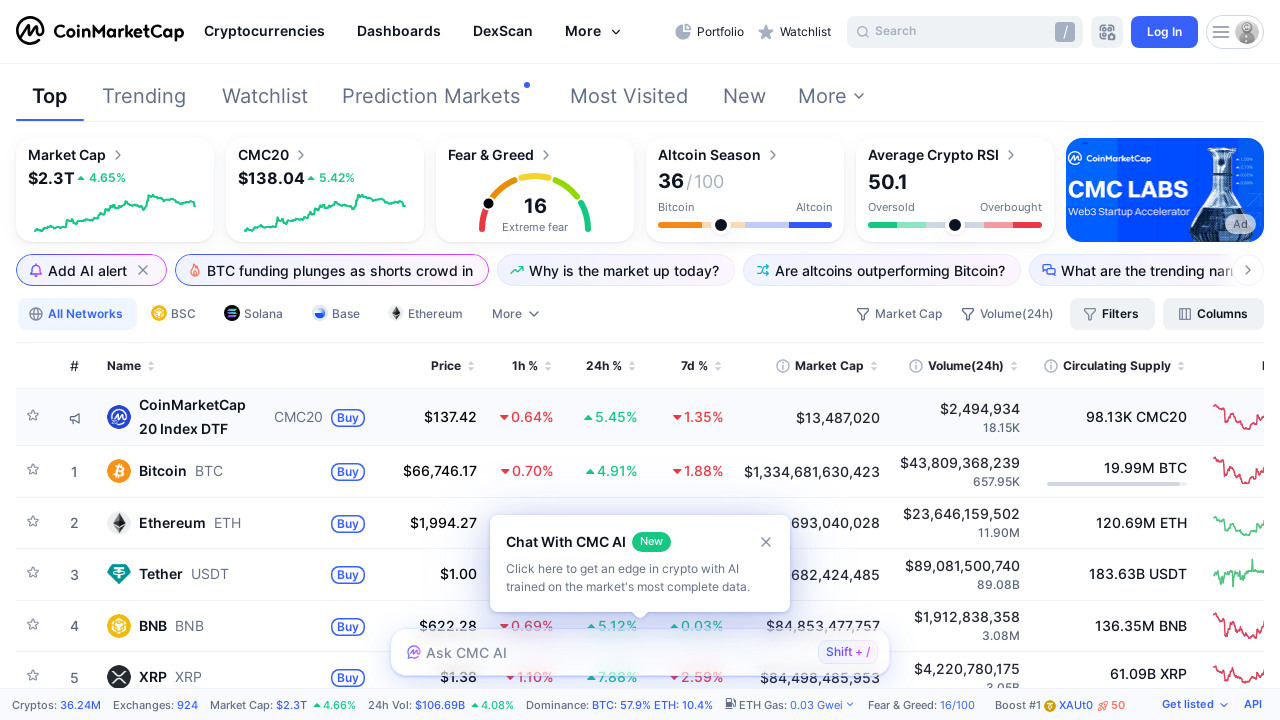

Clicked on search area to activate search input at (965, 32) on div[class*='search']
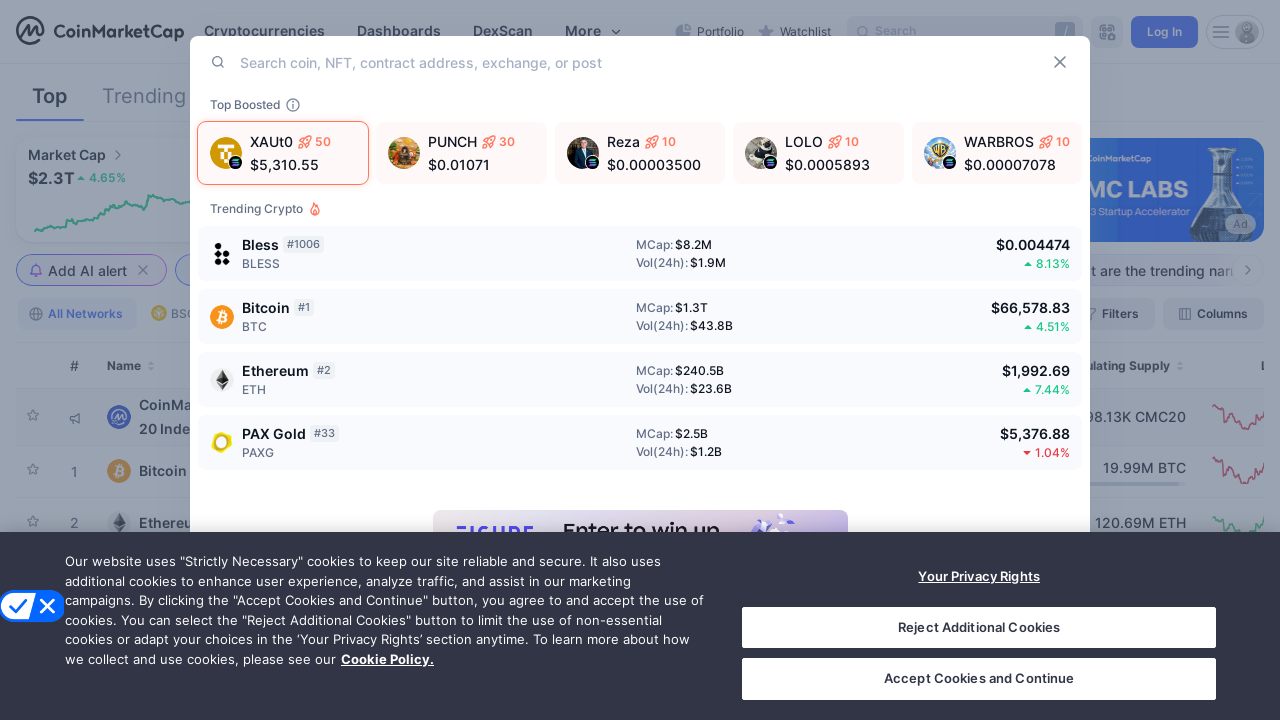

Waited for search input to appear
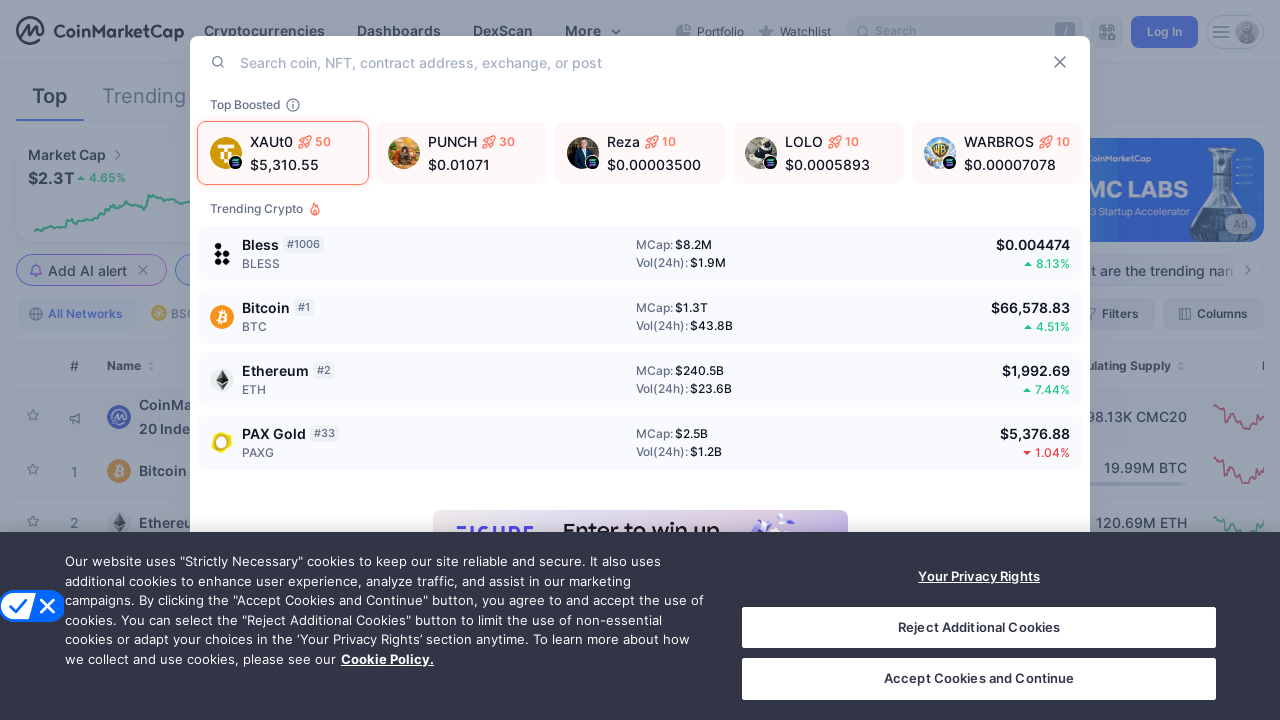

Entered 'Bitcoin' into search field on input[type='text'][placeholder*='Search']
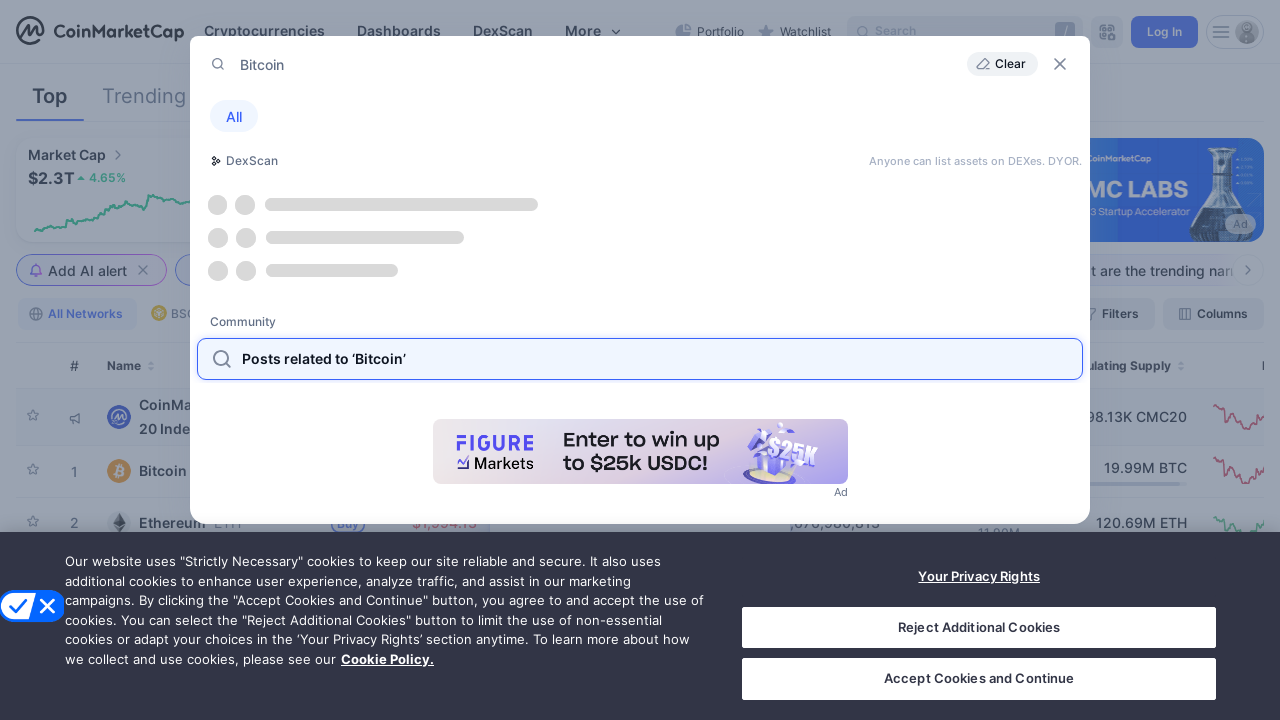

Waited for search results to load
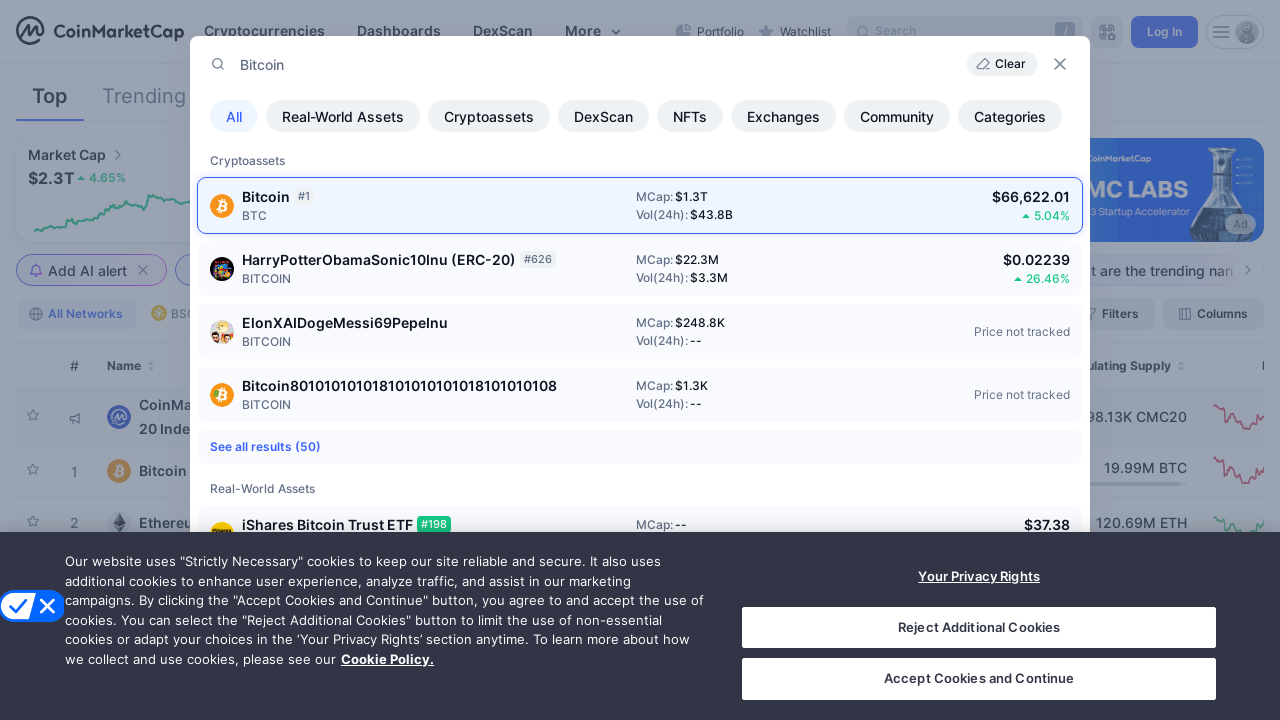

Search results appeared with coin names visible
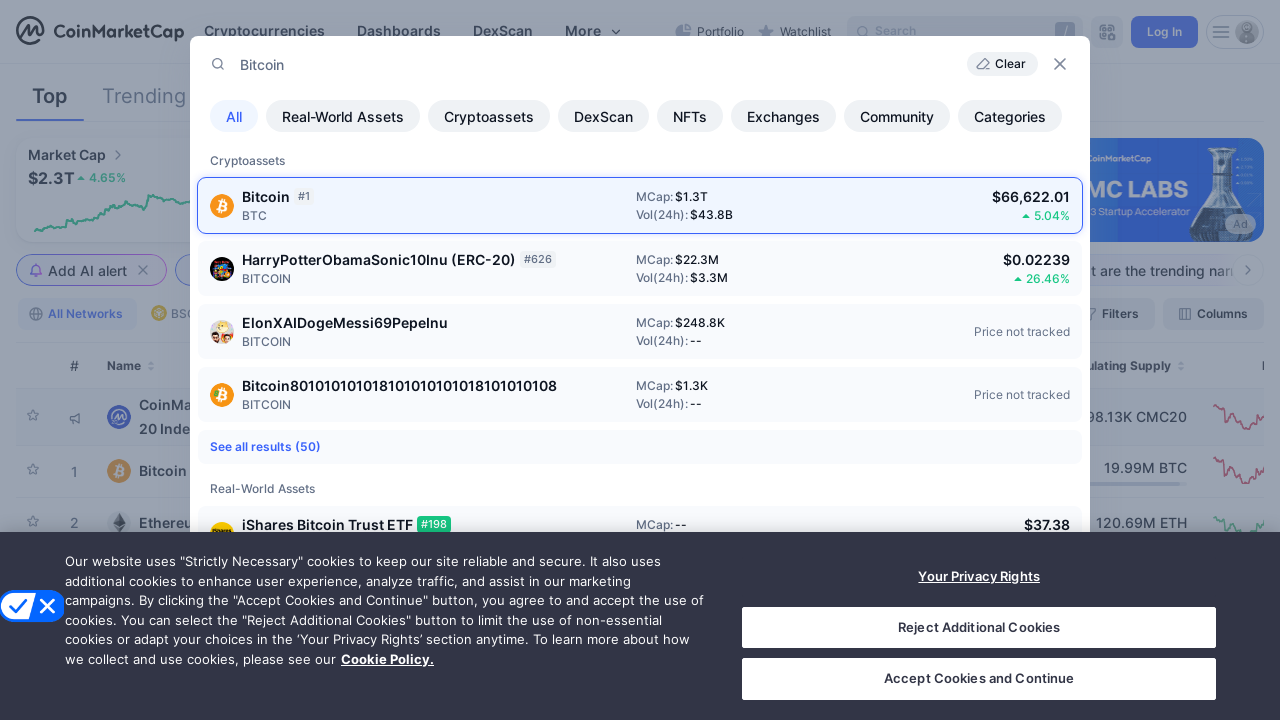

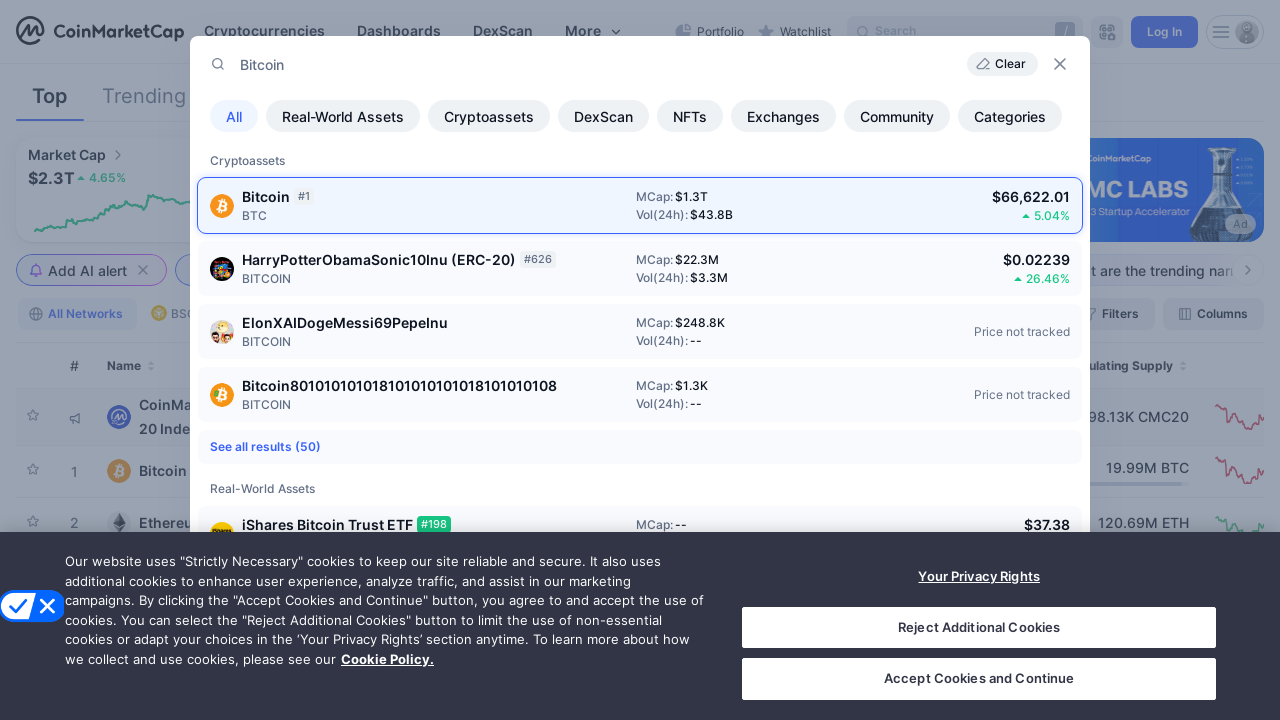